Tests jQuery UI custom dropdown selection by clicking dropdown arrows and selecting various number and salutation options from the menu.

Starting URL: https://jqueryui.com/resources/demos/selectmenu/default.html

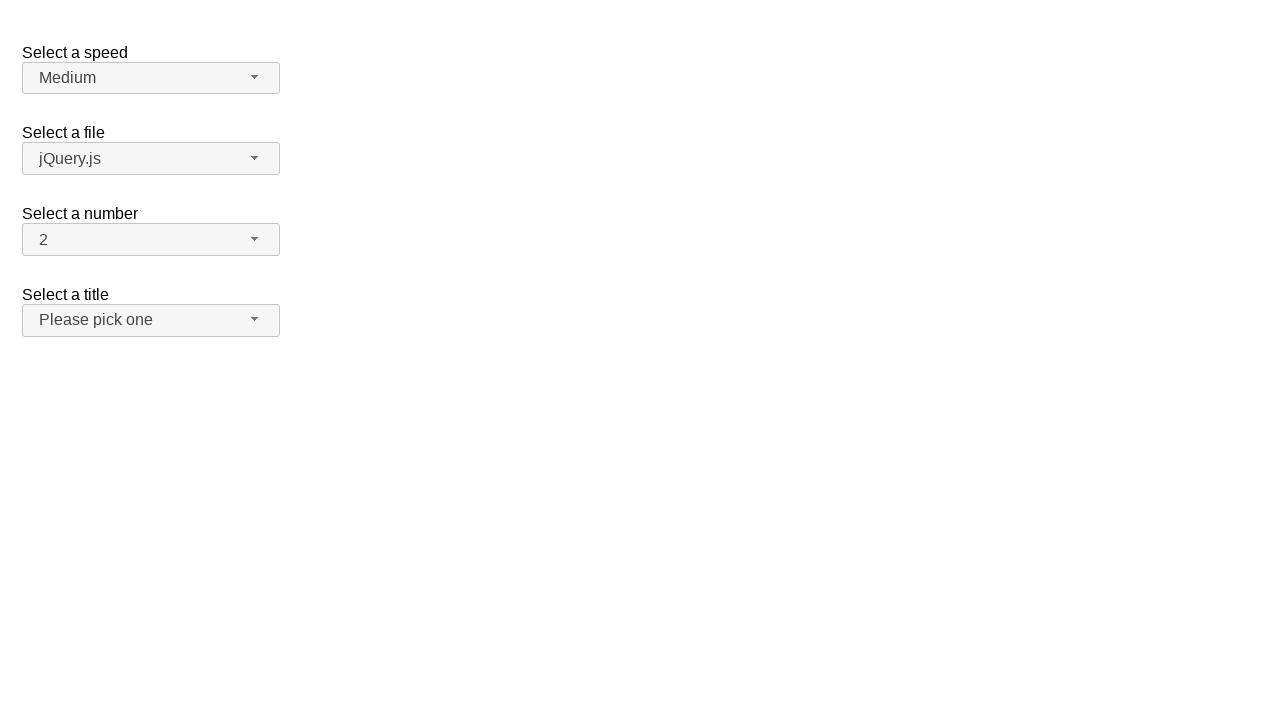

Clicked number dropdown arrow to open menu at (255, 239) on span#number-button > span.ui-selectmenu-icon
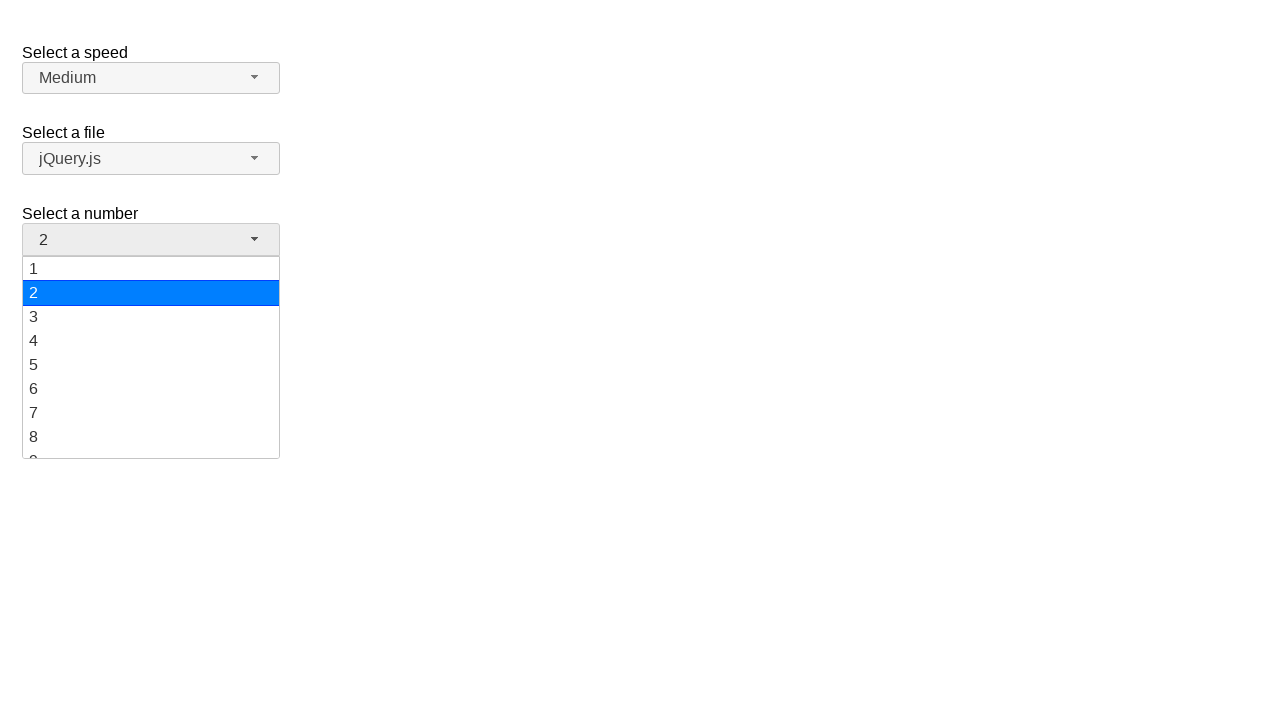

Number dropdown menu loaded
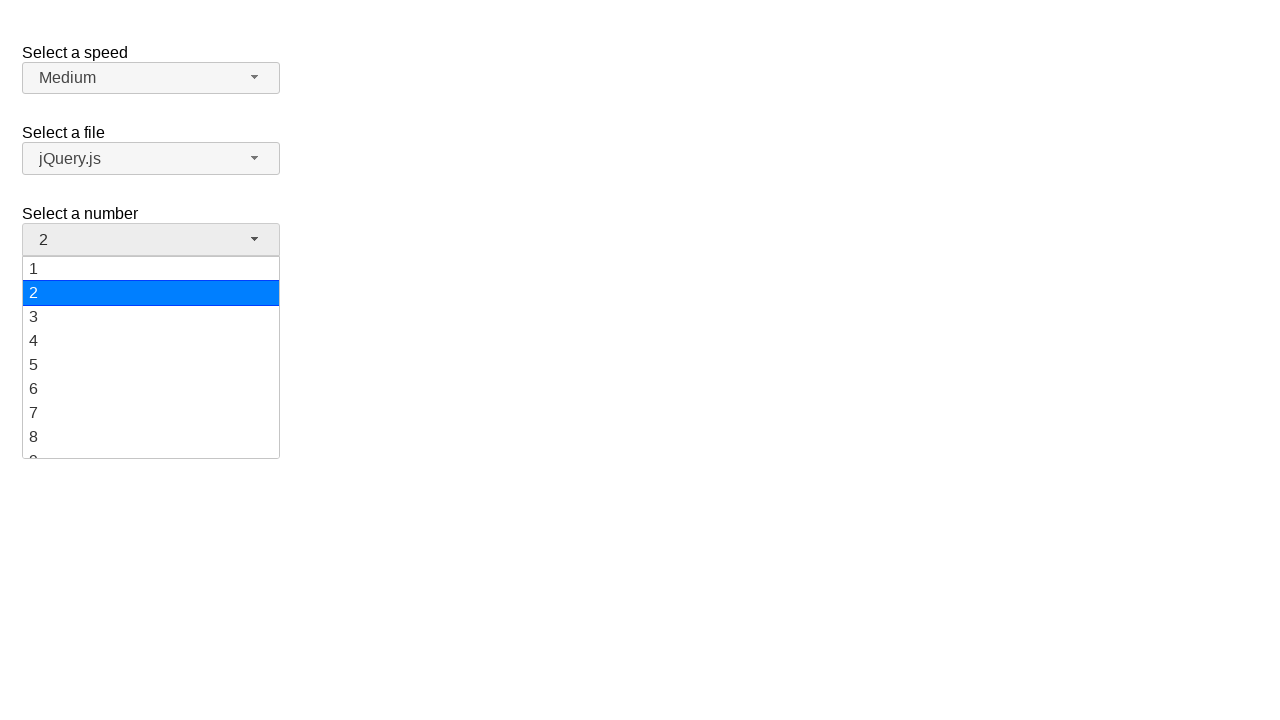

Selected '2' from number dropdown at (151, 293) on ul#number-menu div:has-text('2')
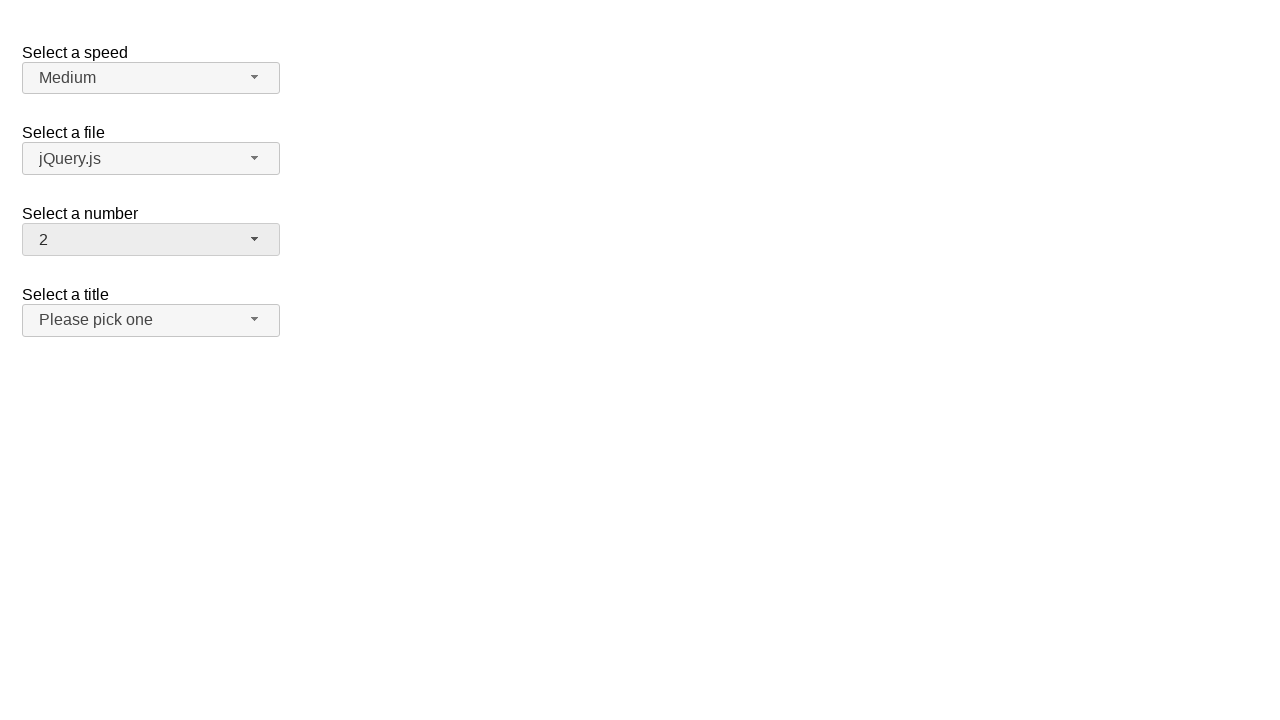

Clicked number dropdown arrow to open menu at (255, 239) on span#number-button > span.ui-selectmenu-icon
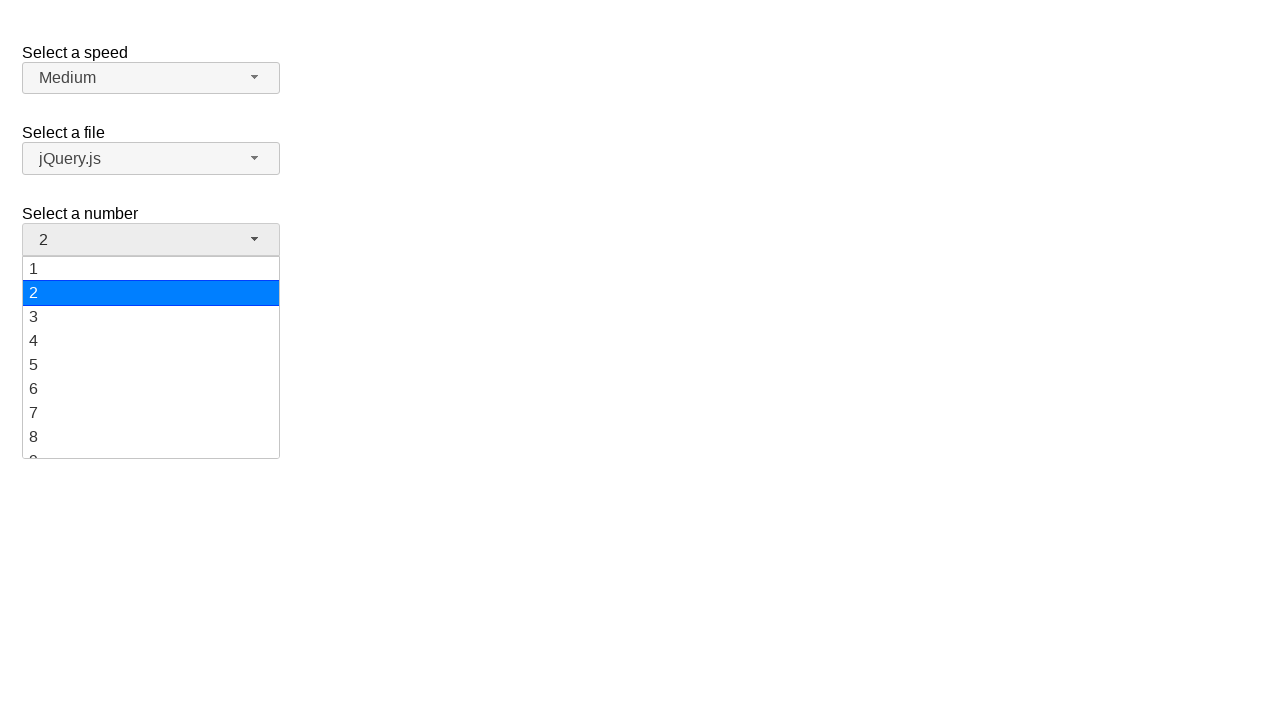

Number dropdown menu loaded
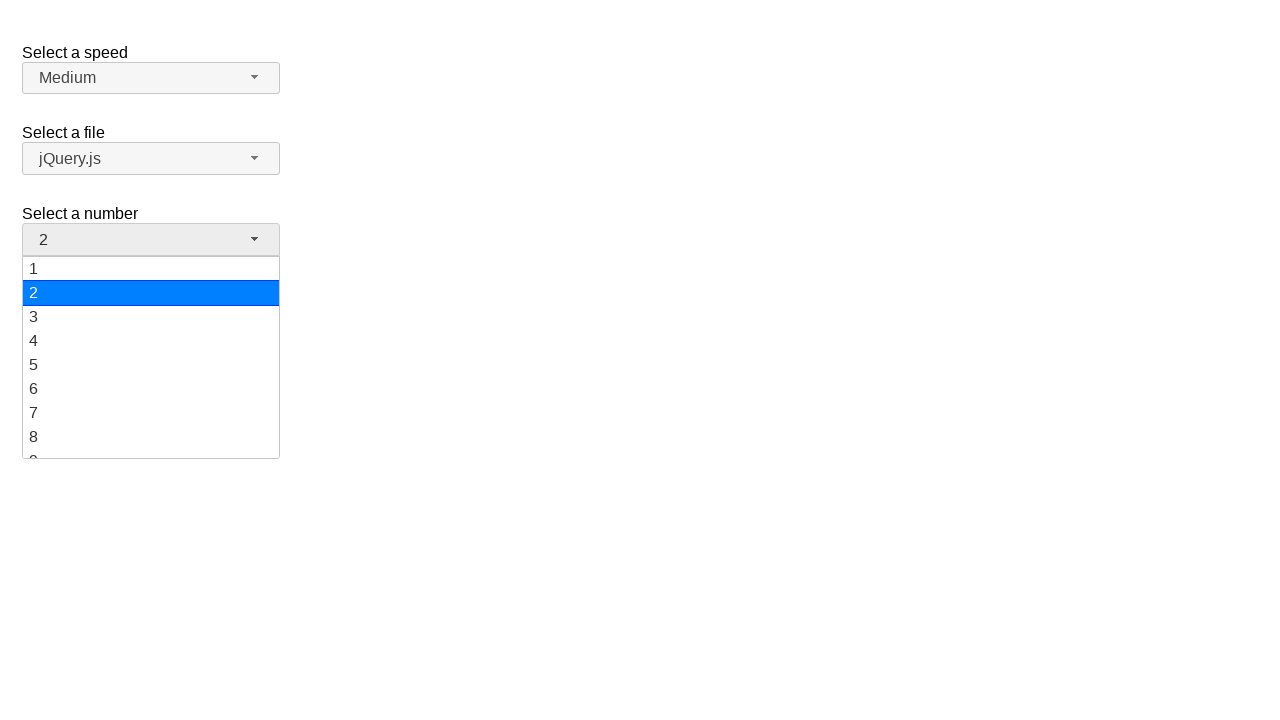

Selected '16' from number dropdown at (151, 373) on ul#number-menu div:has-text('16')
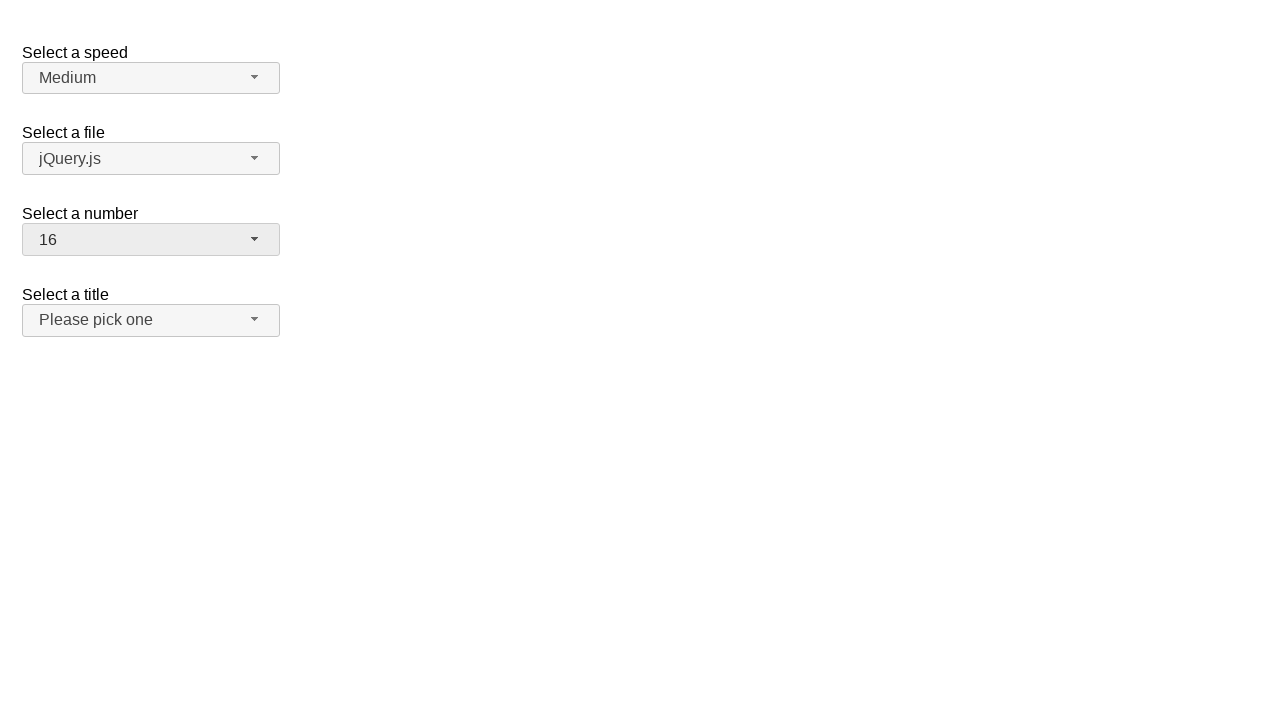

Clicked number dropdown arrow to open menu at (255, 239) on span#number-button > span.ui-selectmenu-icon
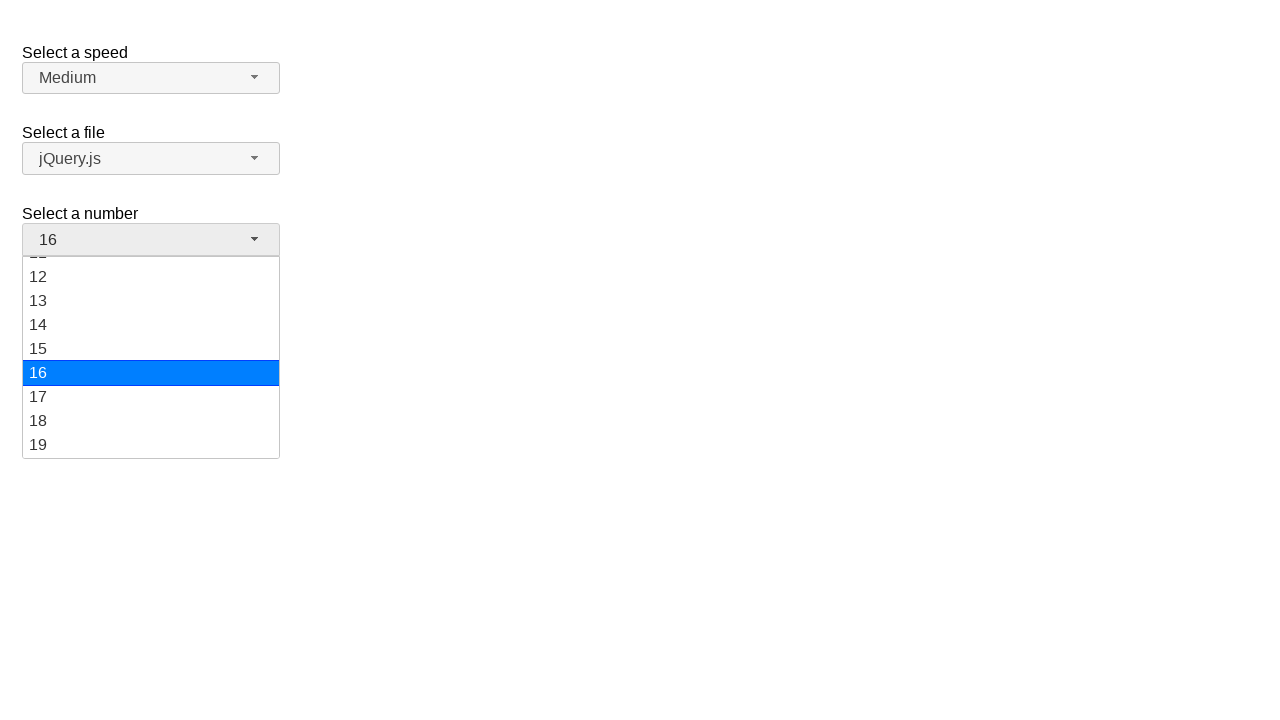

Number dropdown menu loaded
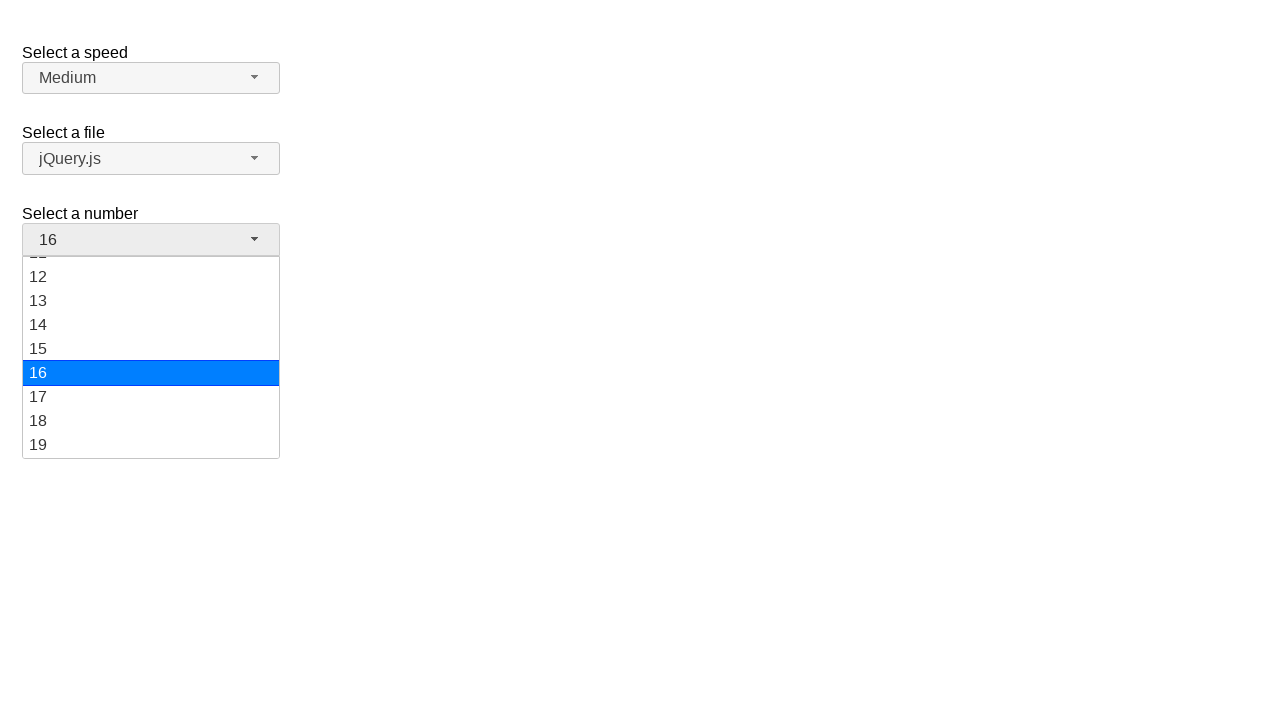

Selected '19' from number dropdown at (151, 445) on ul#number-menu div:has-text('19')
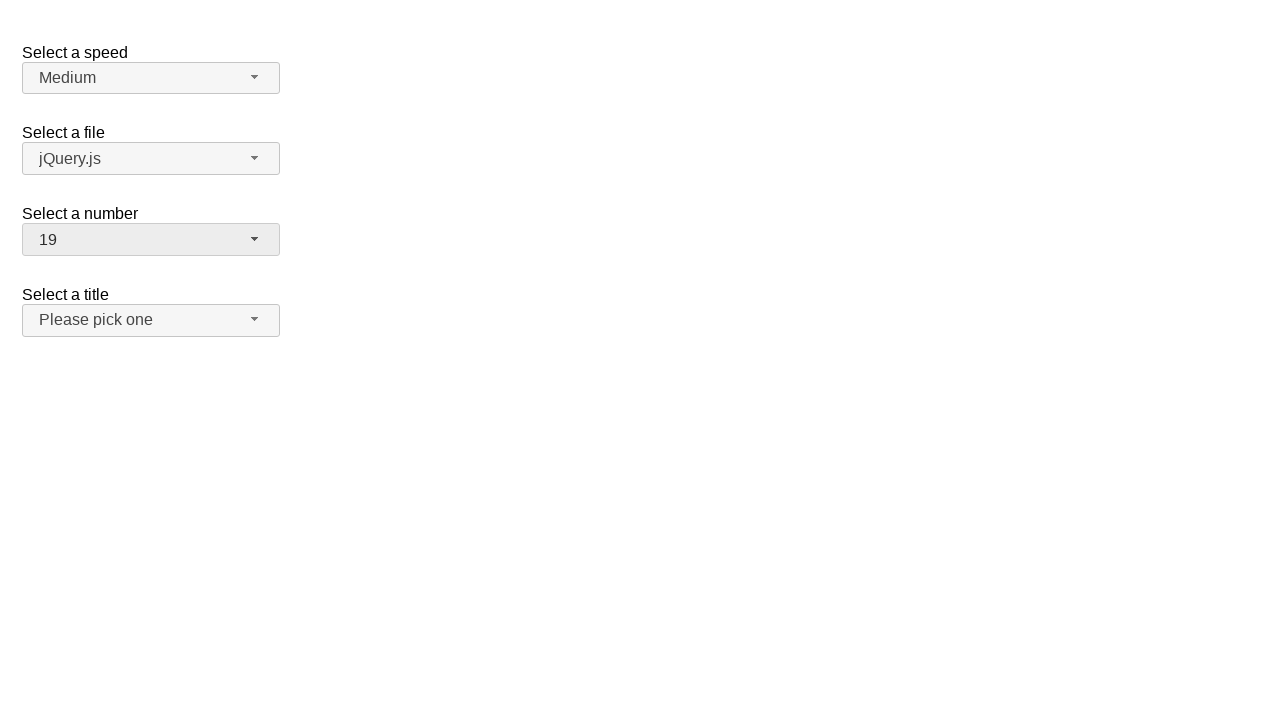

Clicked salutation dropdown arrow to open menu at (255, 319) on span#salutation-button > span.ui-selectmenu-icon
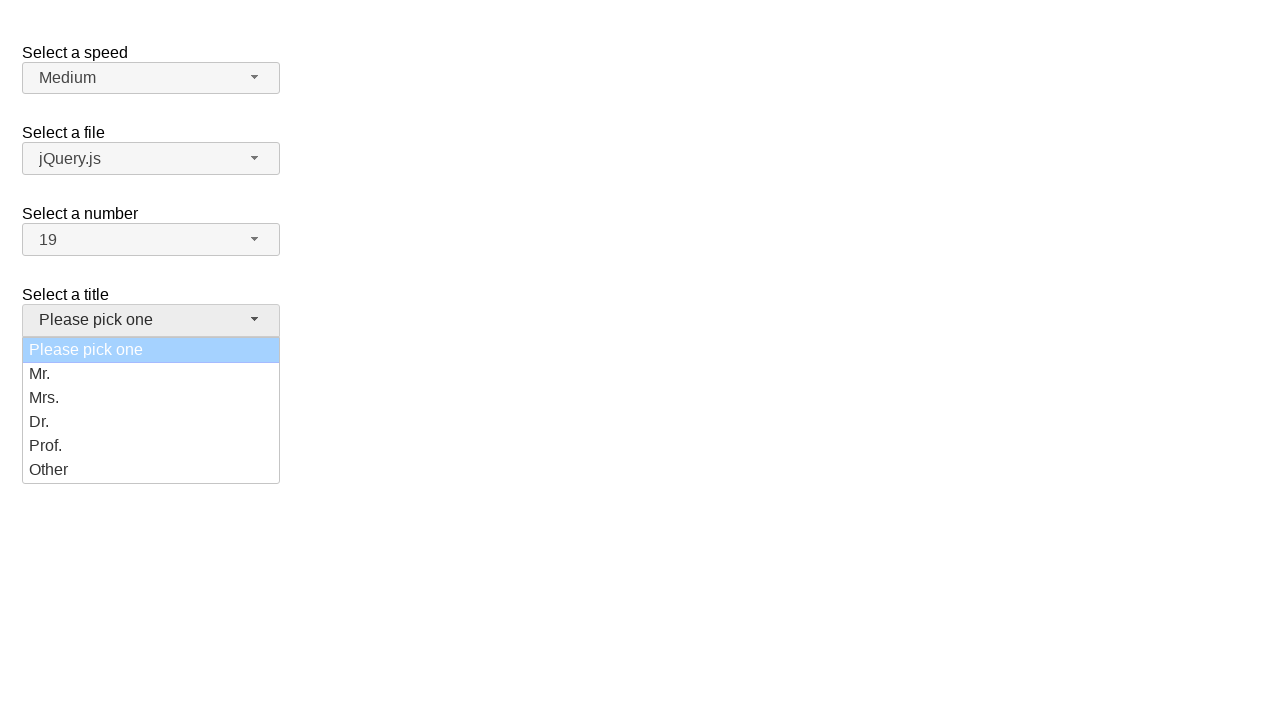

Salutation dropdown menu loaded
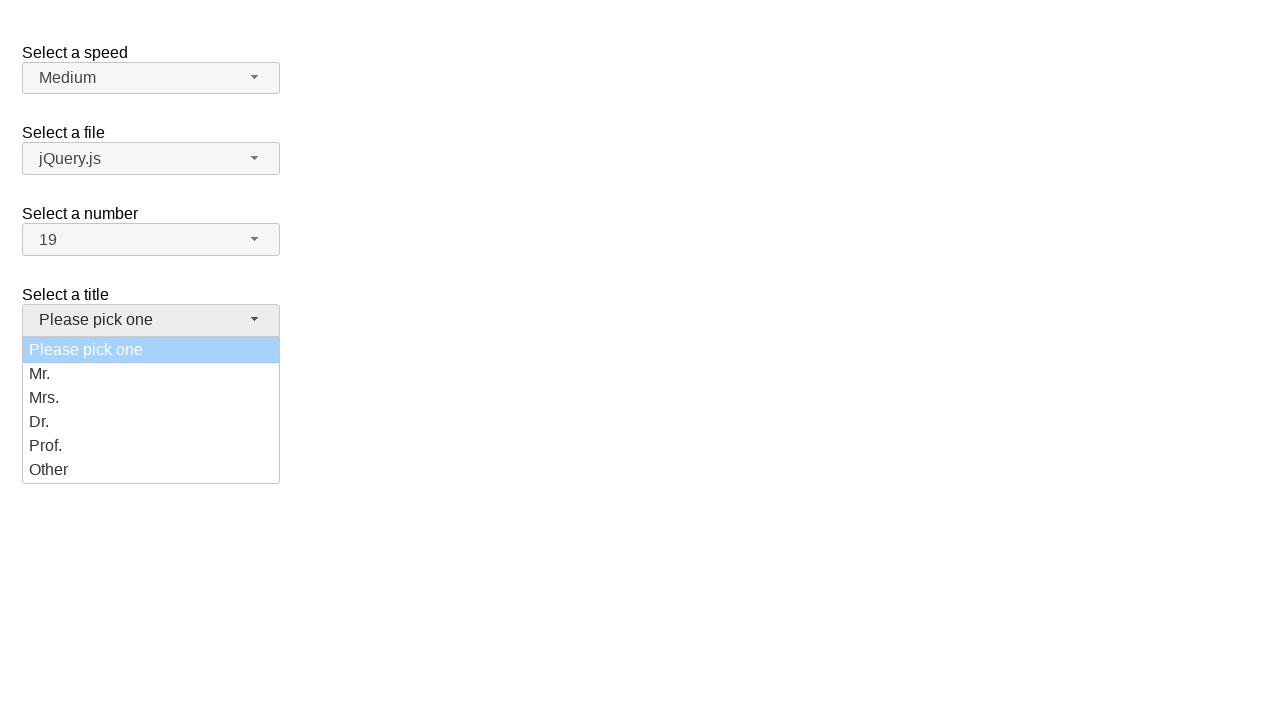

Selected 'Dr.' from salutation dropdown at (151, 422) on div.ui-selectmenu-open li:has-text('Dr.')
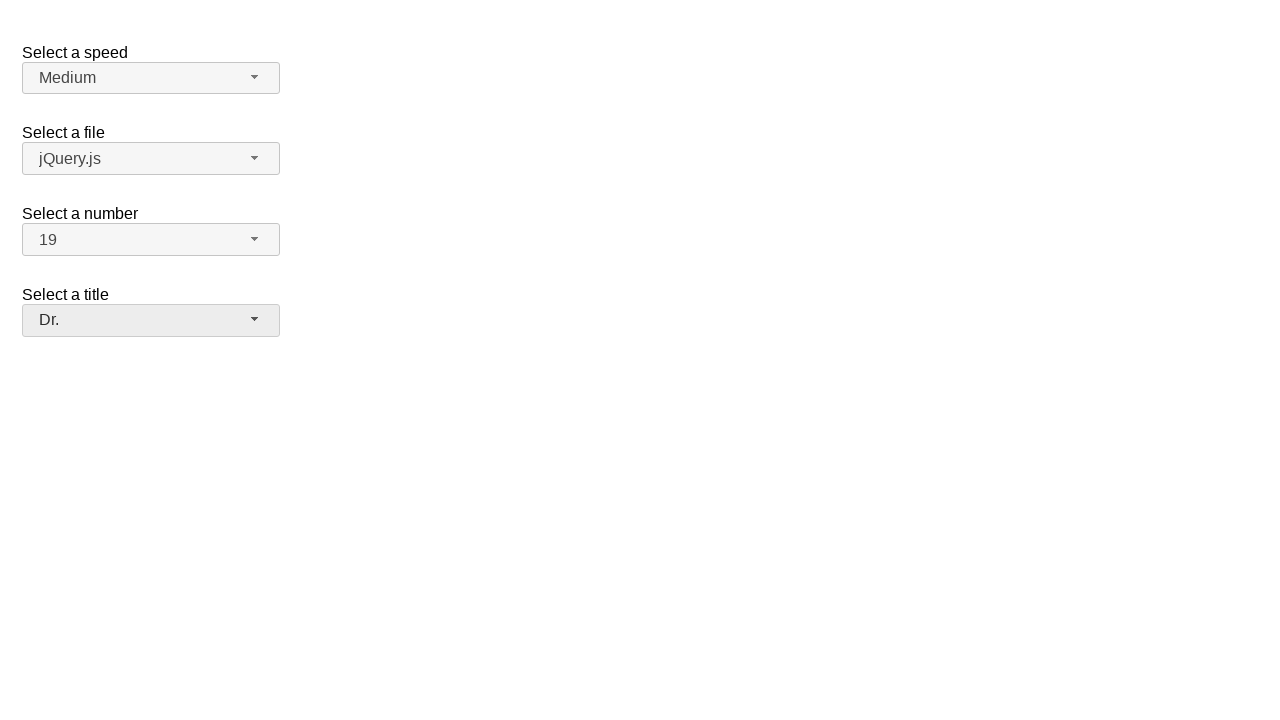

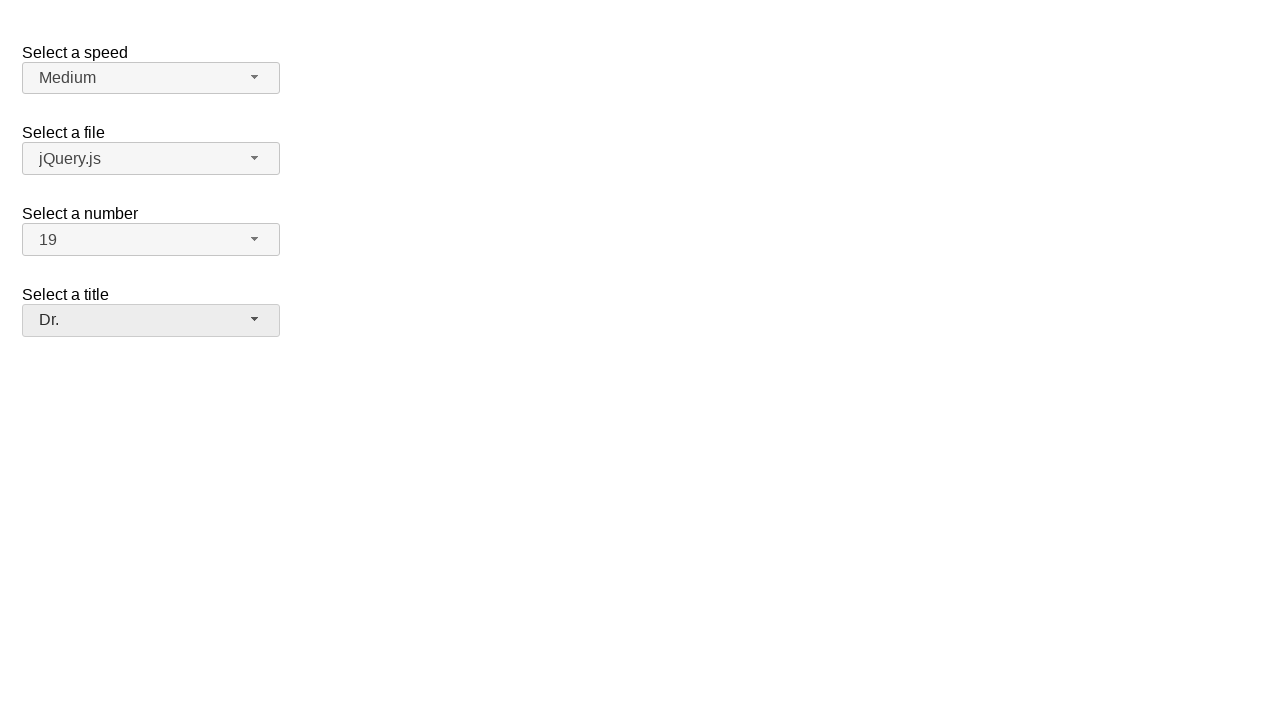